Navigates to a login page and retrieves the bounding box properties (position and dimensions) of the Login button element to demonstrate element property inspection.

Starting URL: https://opensource-demo.orangehrmlive.com/web/index.php/auth/login

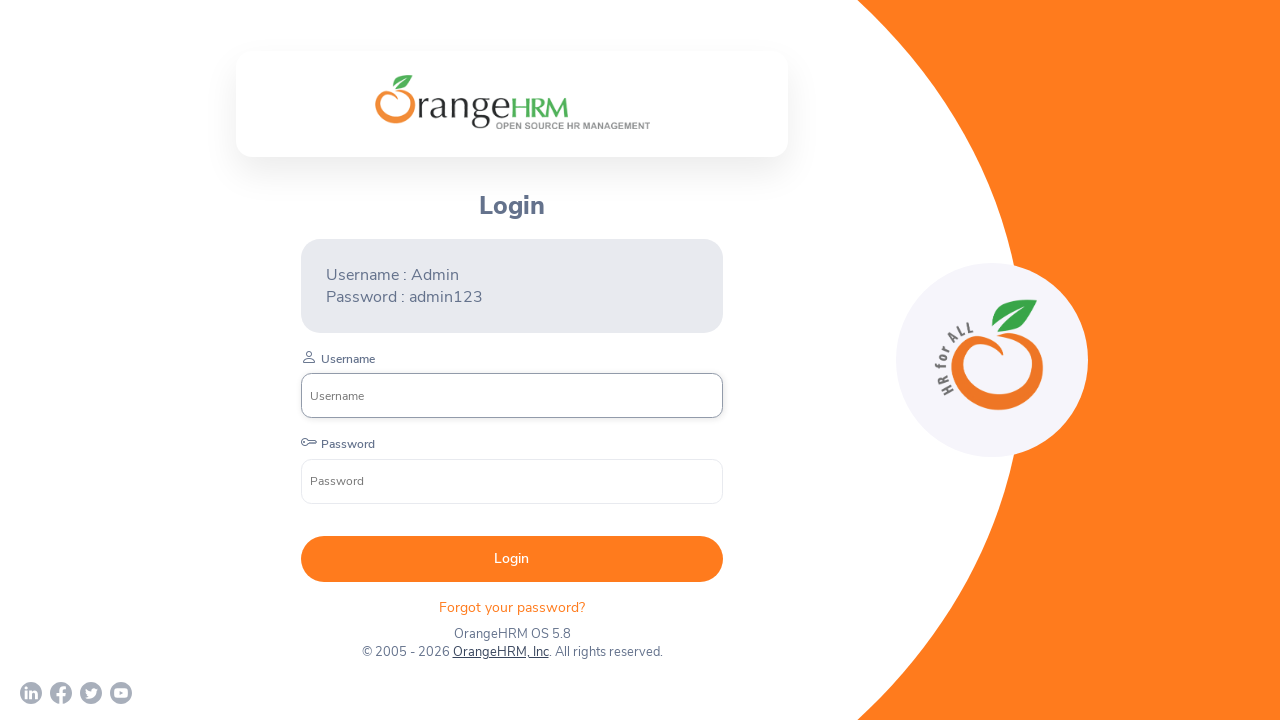

Waited for Login button to be visible
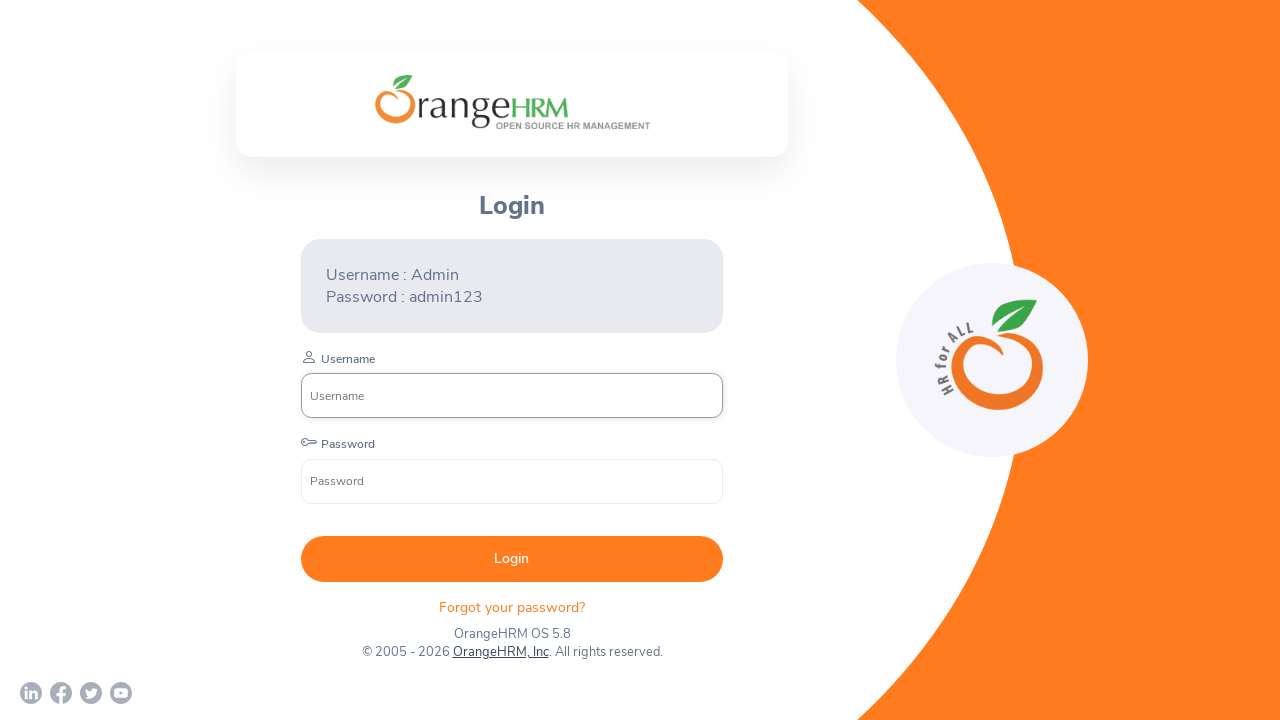

Located the Login button element
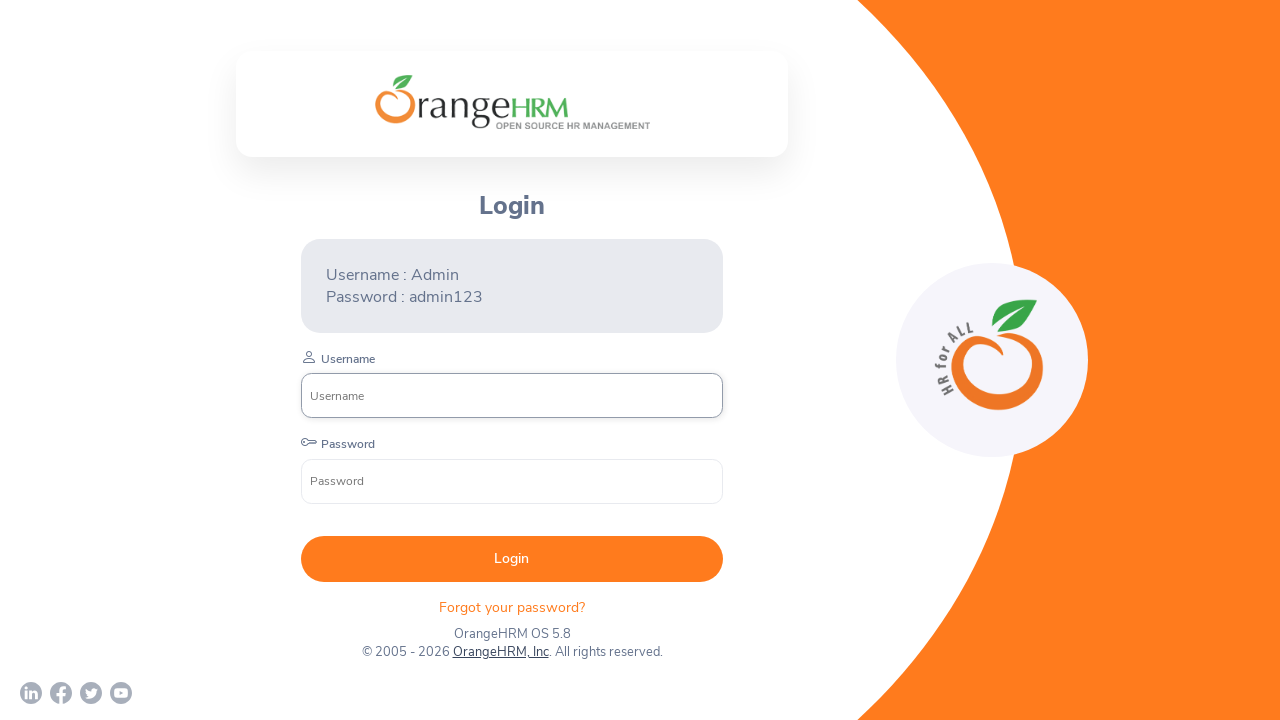

Retrieved bounding box properties of the Login button
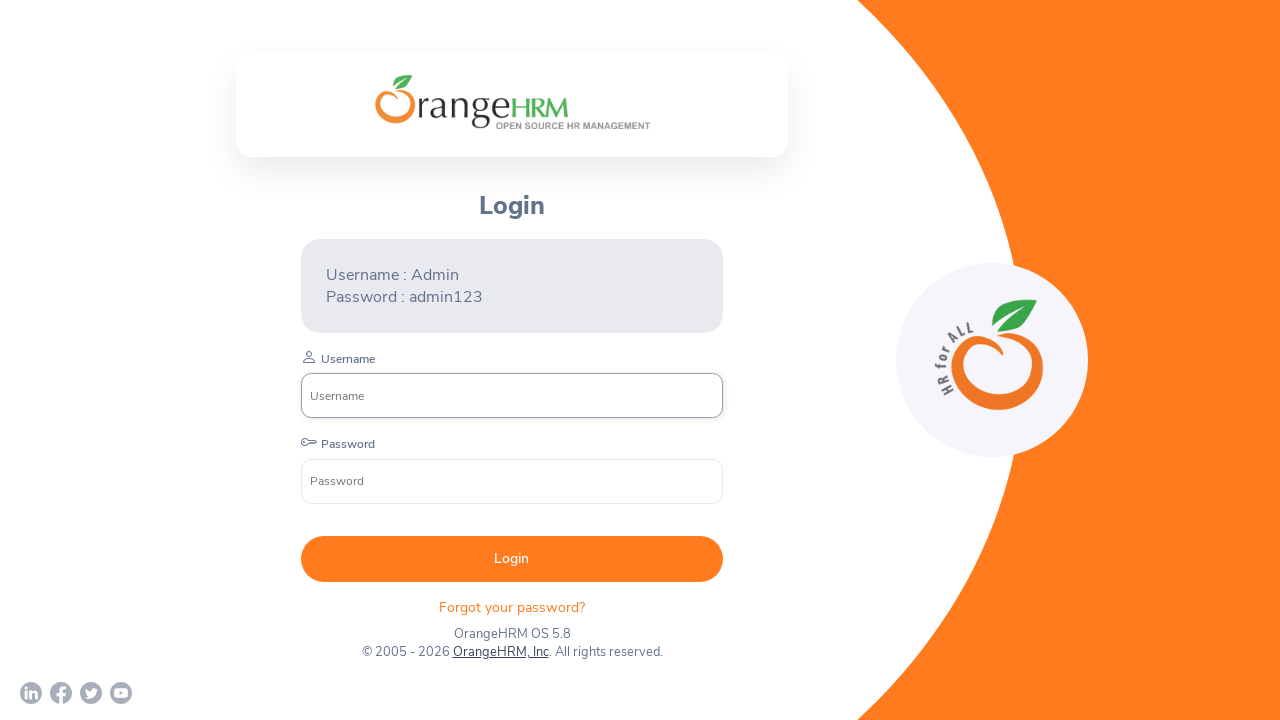

Extracted bounding box values - x: 300.796875, y: 535.65625, width: 422.390625, height: 46
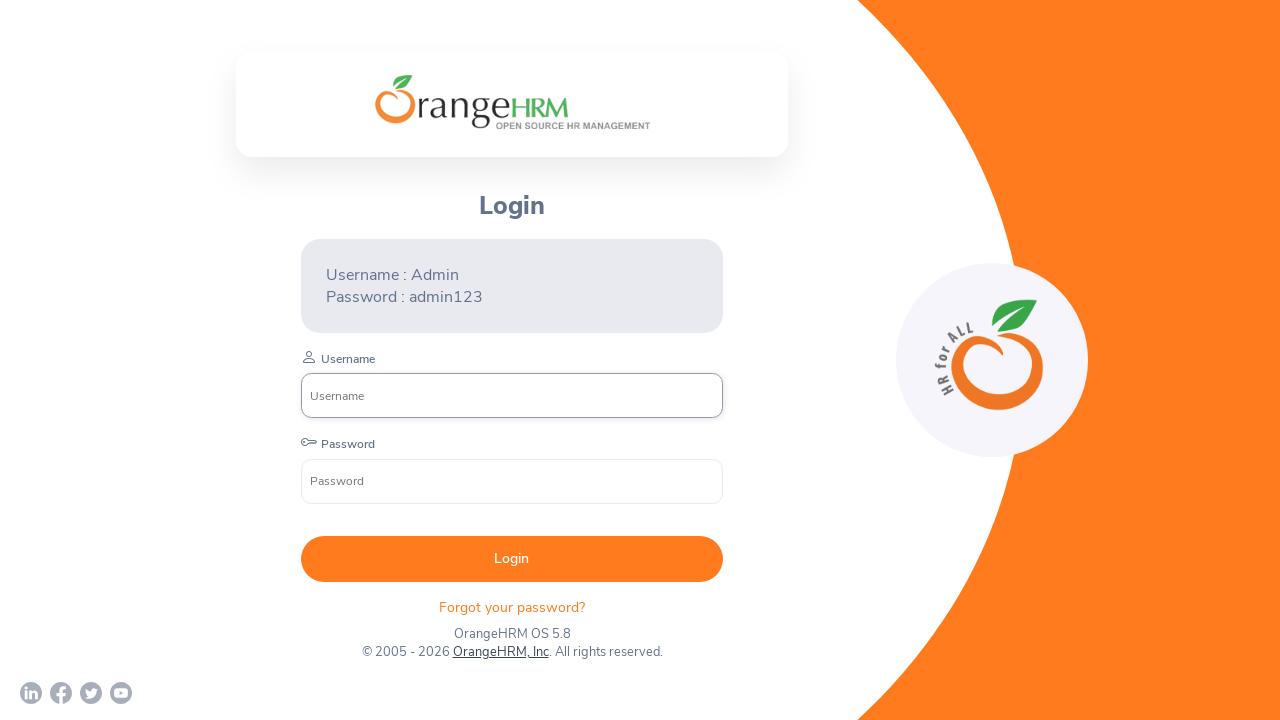

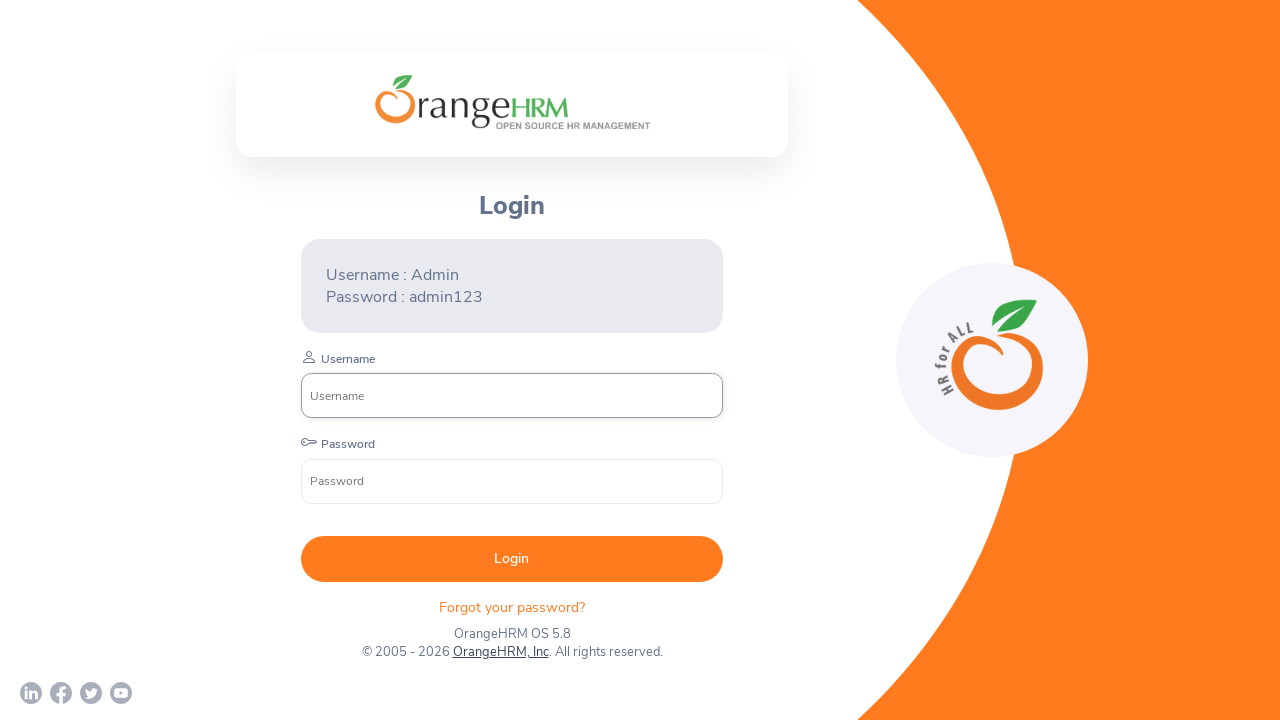